Tests JavaScript confirmation alert functionality by clicking a button to trigger the alert, accepting it, and verifying the result message displays correctly on the page.

Starting URL: http://the-internet.herokuapp.com/javascript_alerts

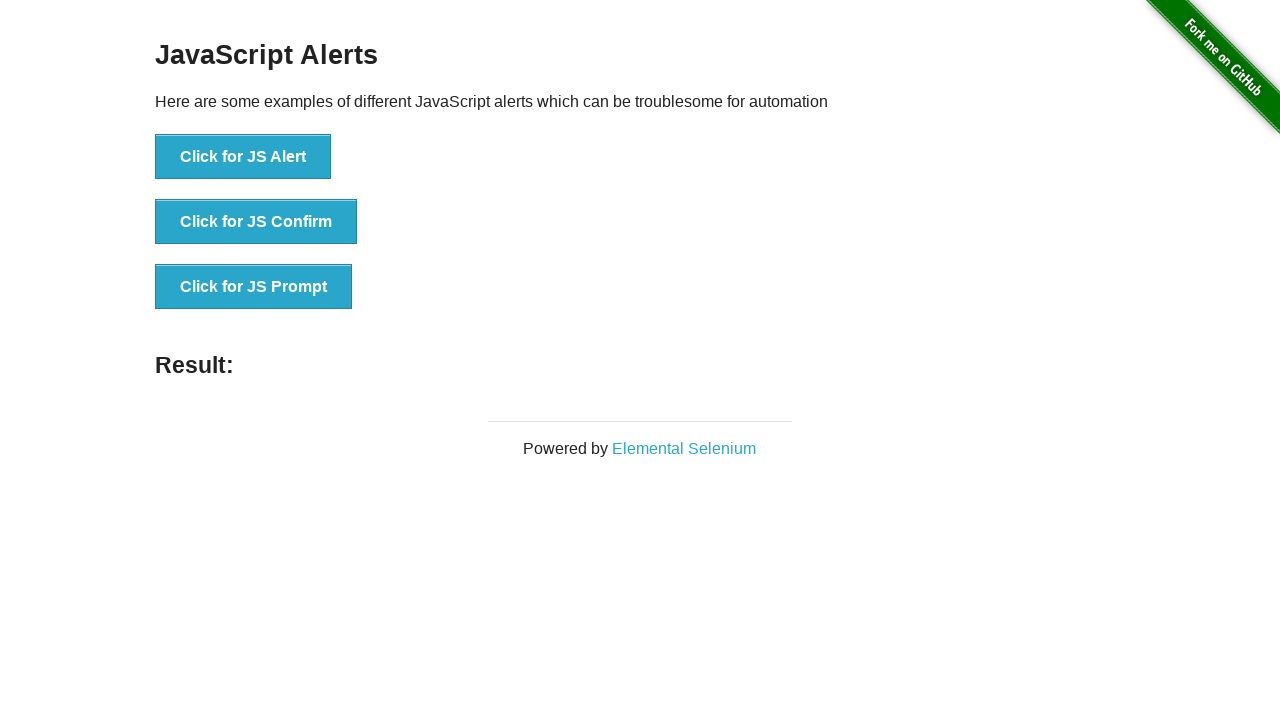

Clicked the second button to trigger JavaScript confirmation alert at (256, 222) on button >> nth=1
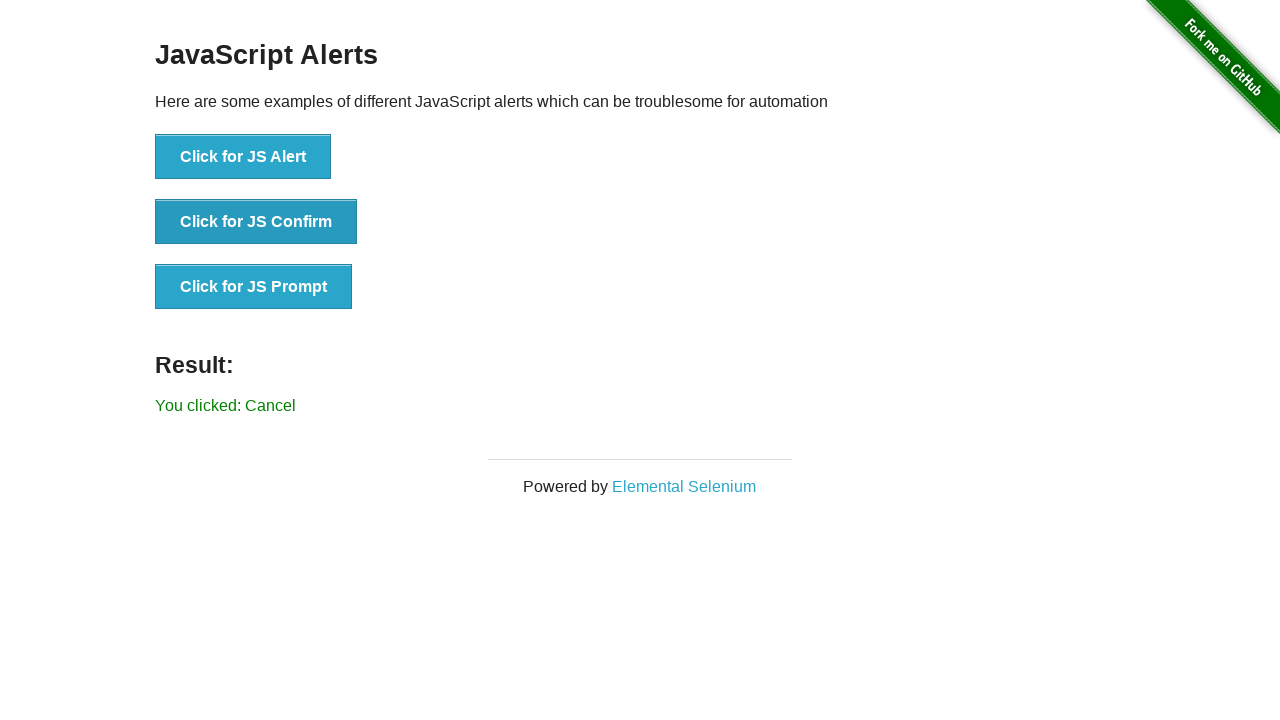

Set up dialog handler to accept confirmation alert
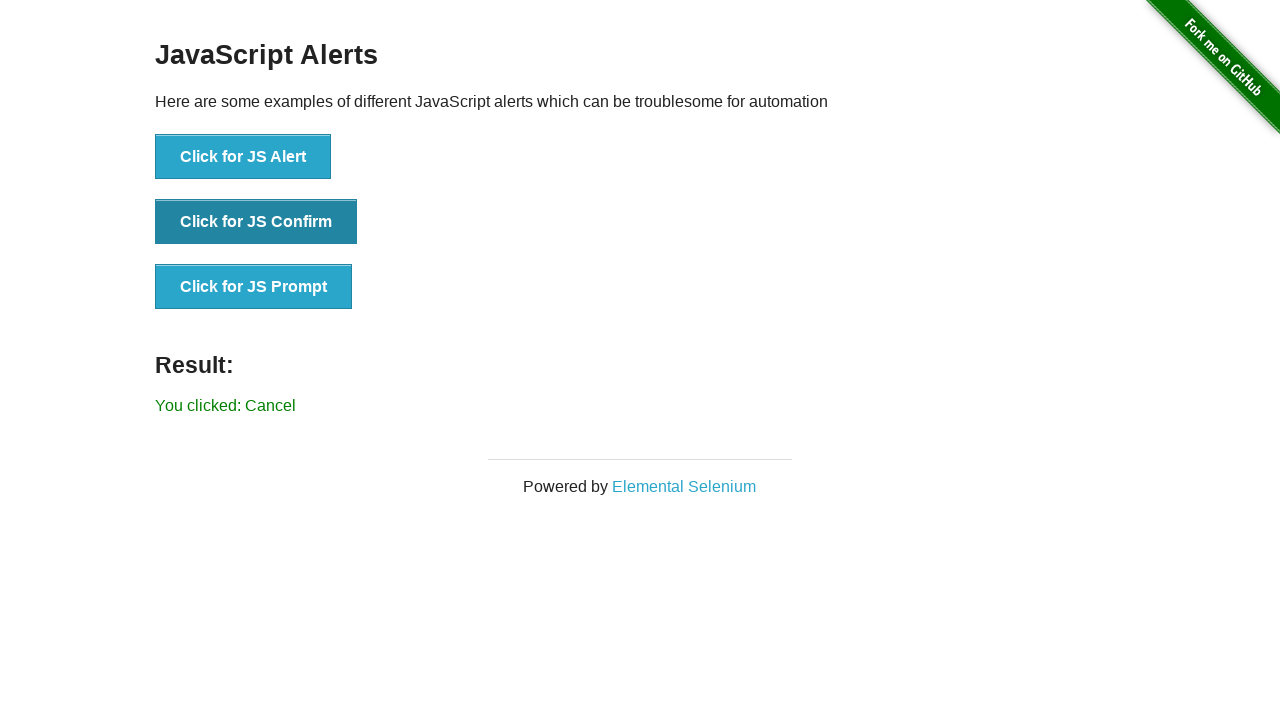

Re-clicked the second button to trigger the alert with handler active at (256, 222) on button >> nth=1
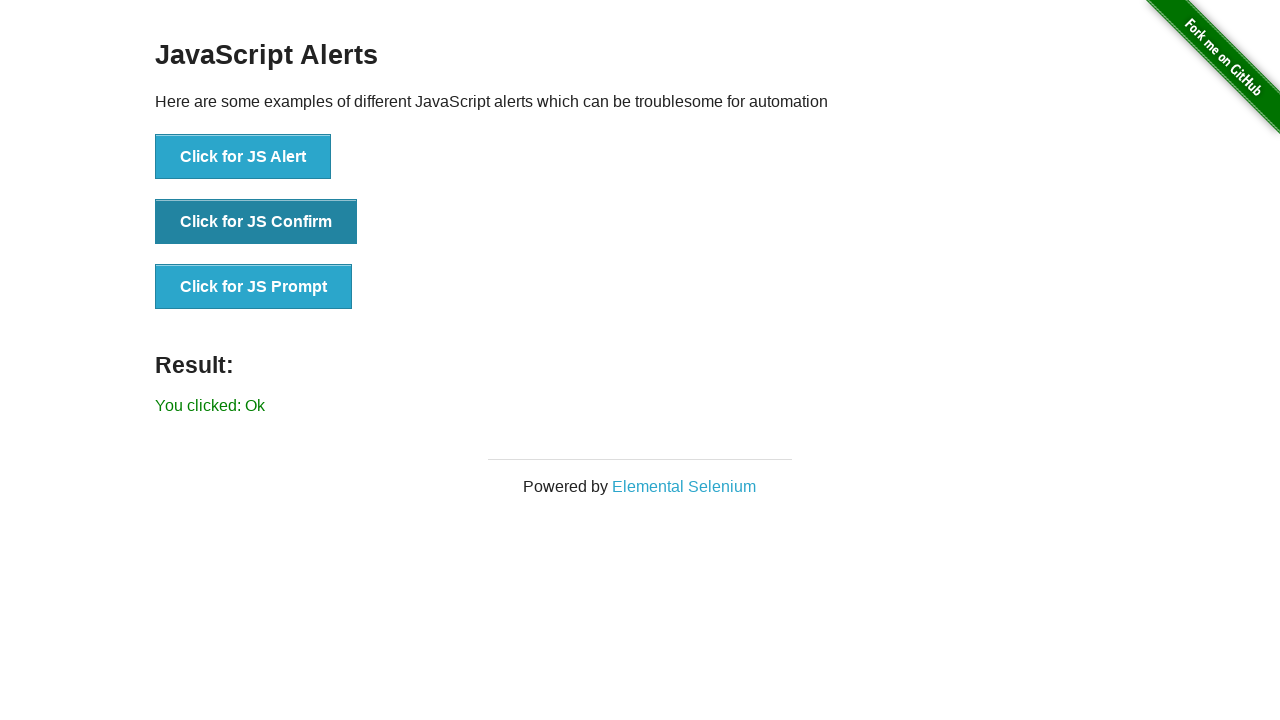

Result message element loaded on page
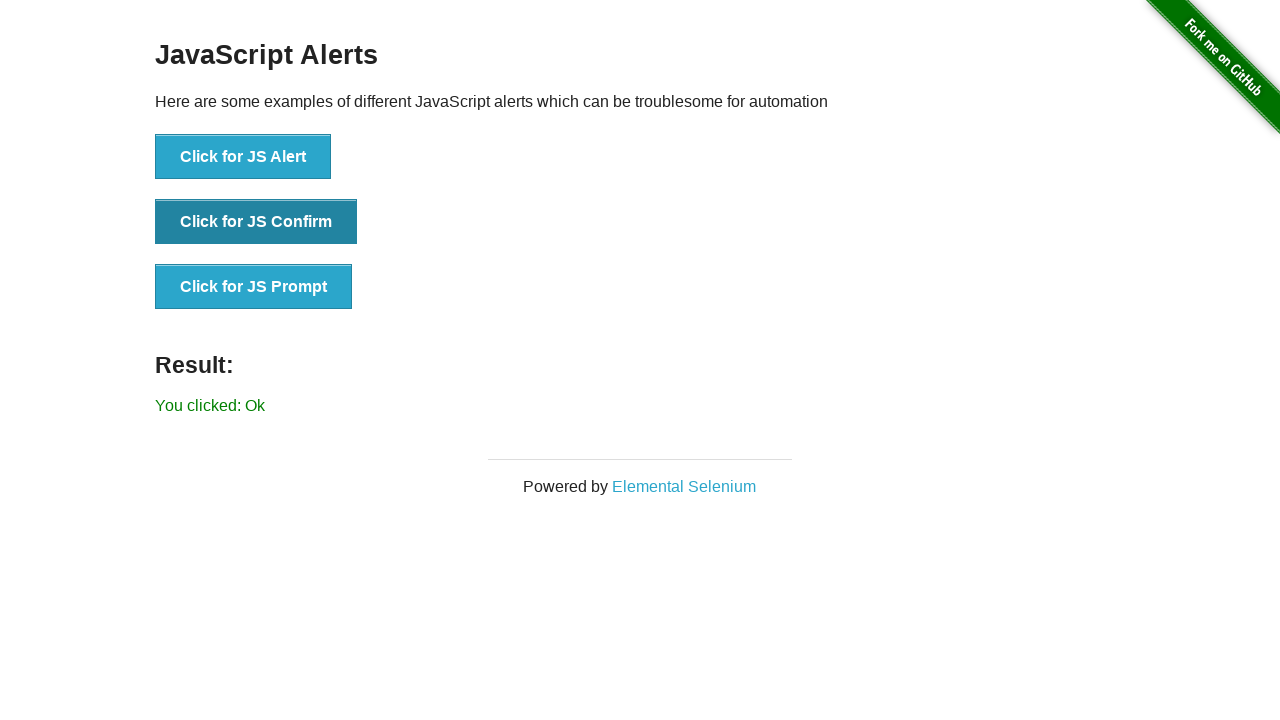

Retrieved result message text content
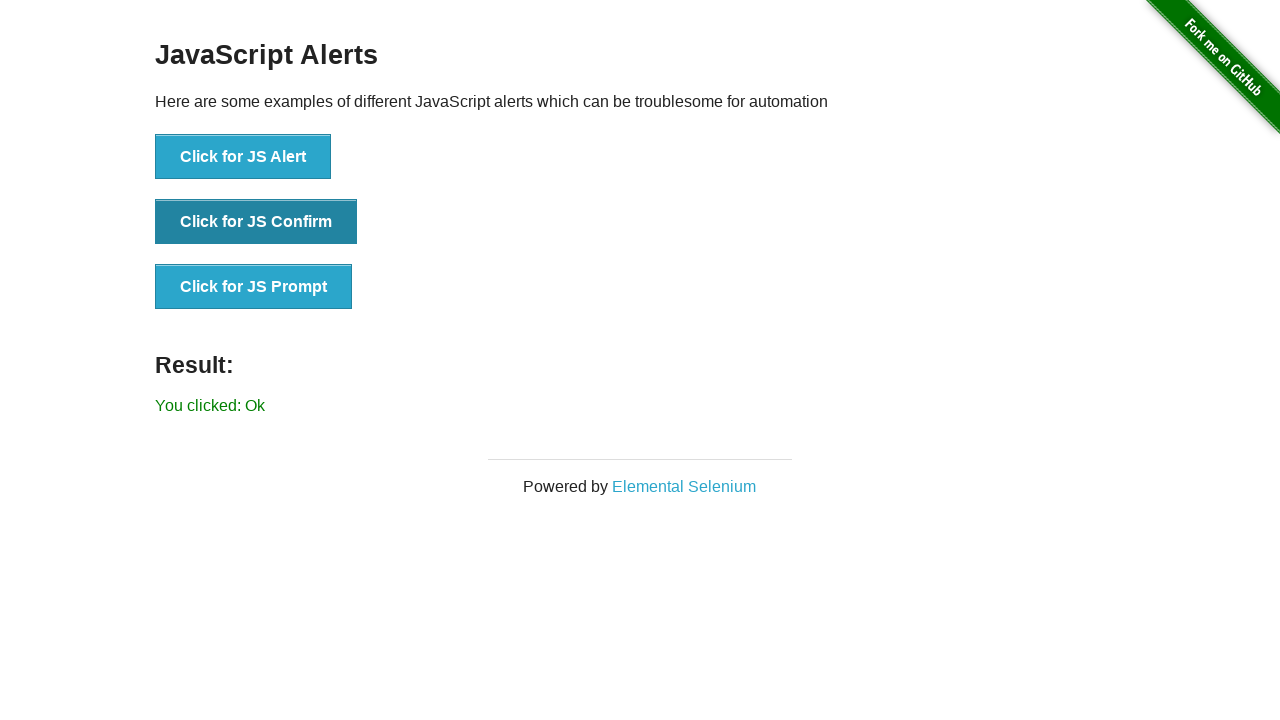

Verified result message displays 'You clicked: Ok'
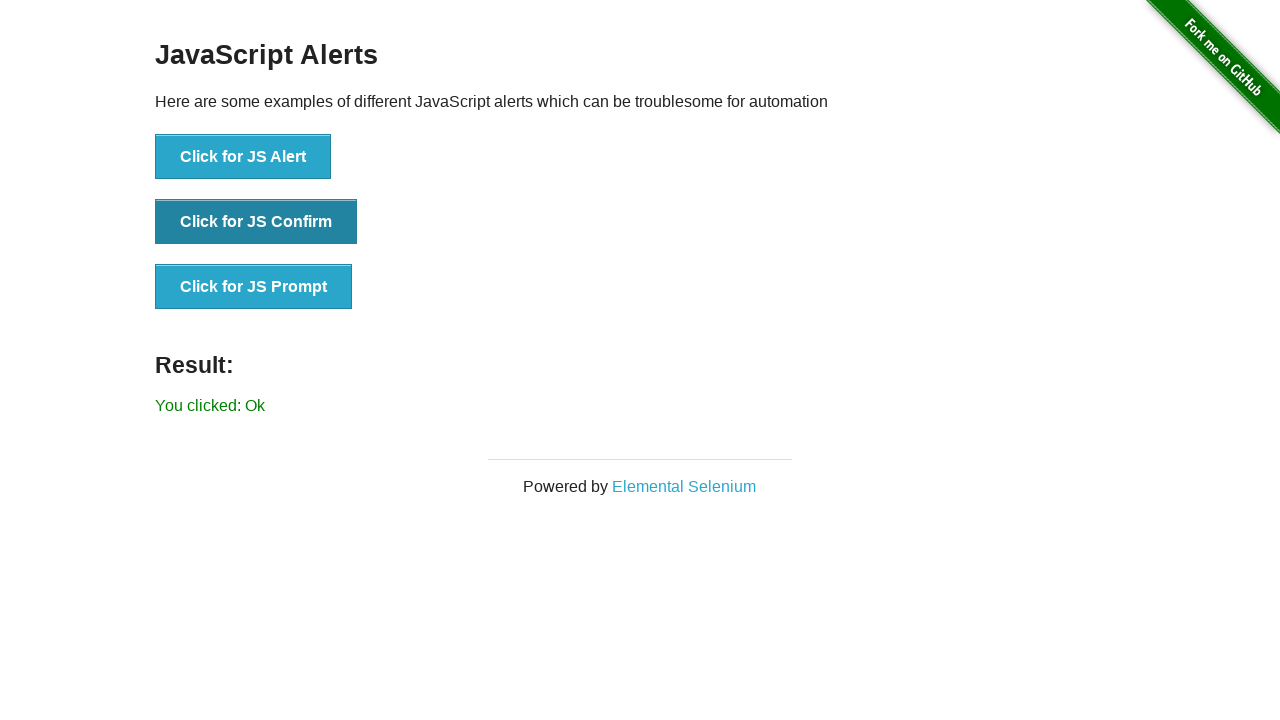

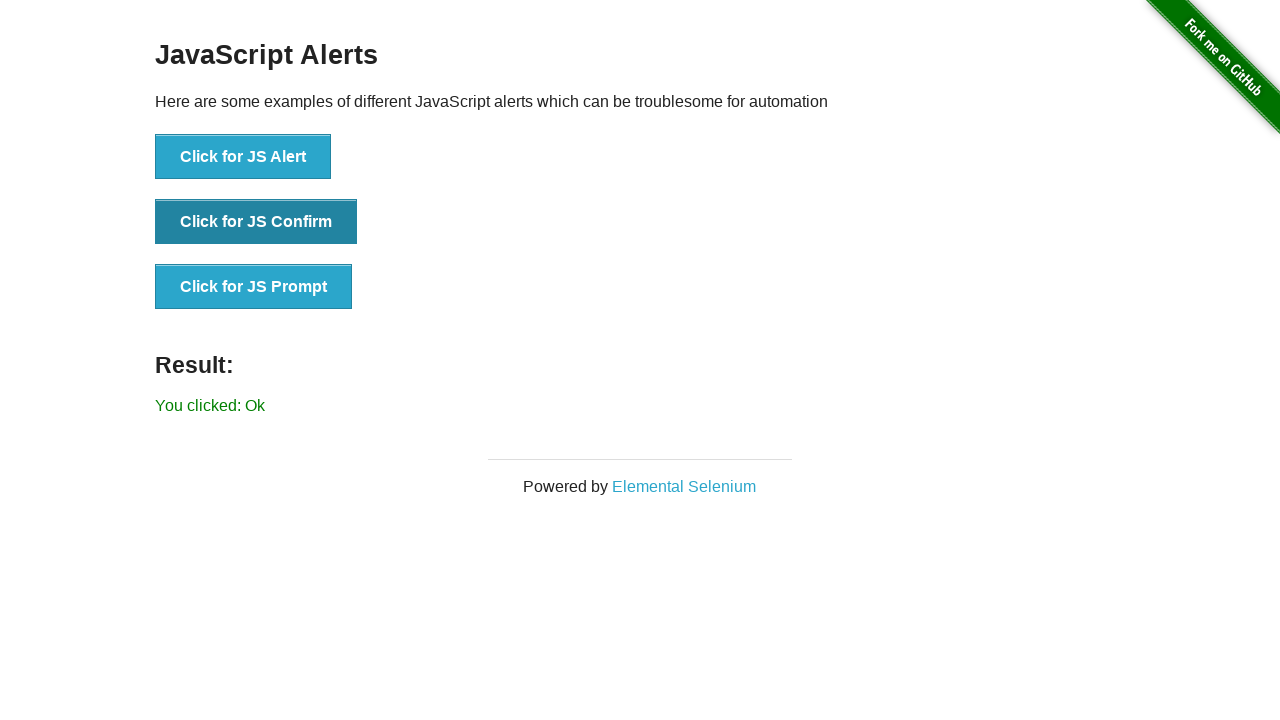